Waits for a price to reach $100, clicks book button, solves a mathematical problem and submits the answer

Starting URL: http://suninjuly.github.io/explicit_wait2.html

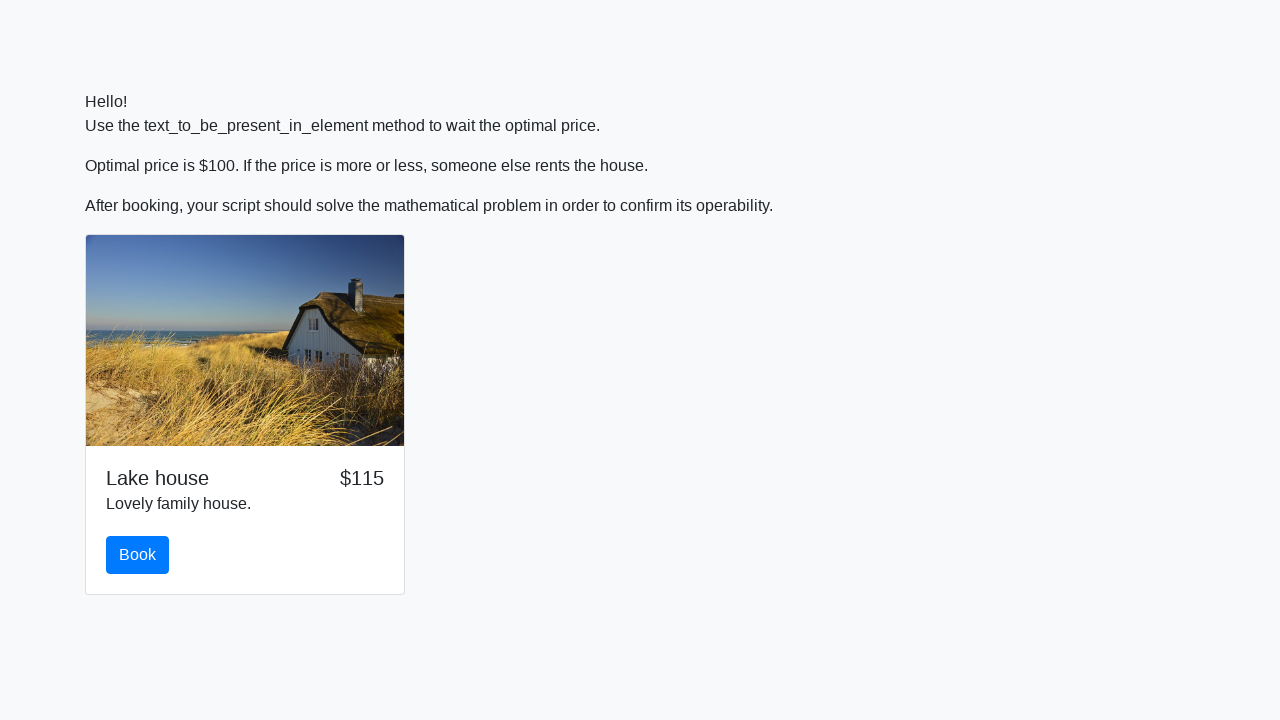

Waited for price to reach $100
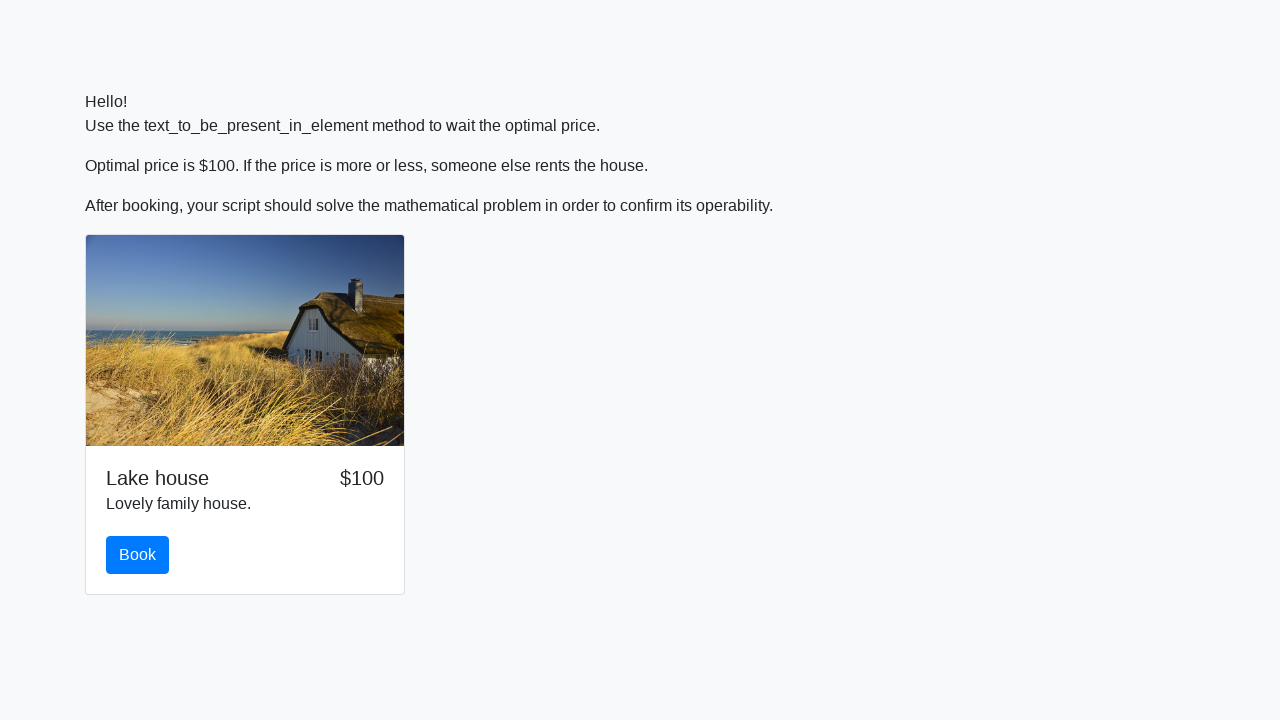

Clicked the book button at (138, 555) on #book
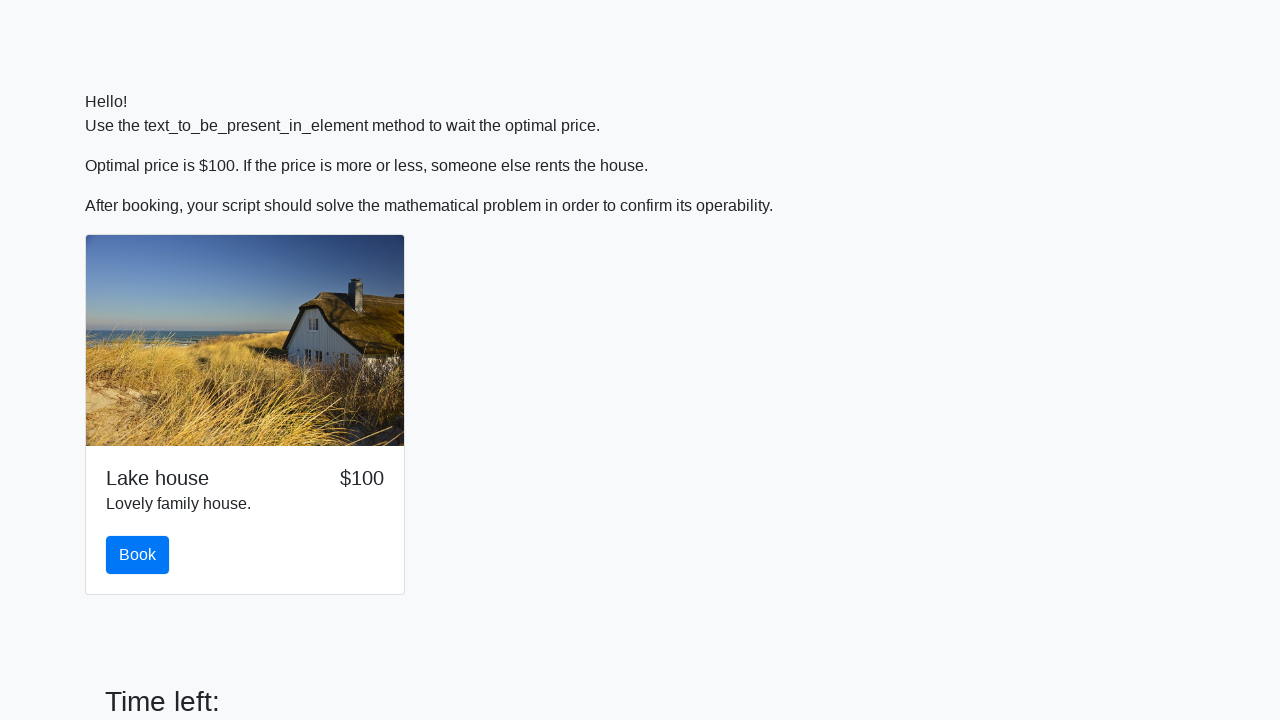

Retrieved value to calculate: 268
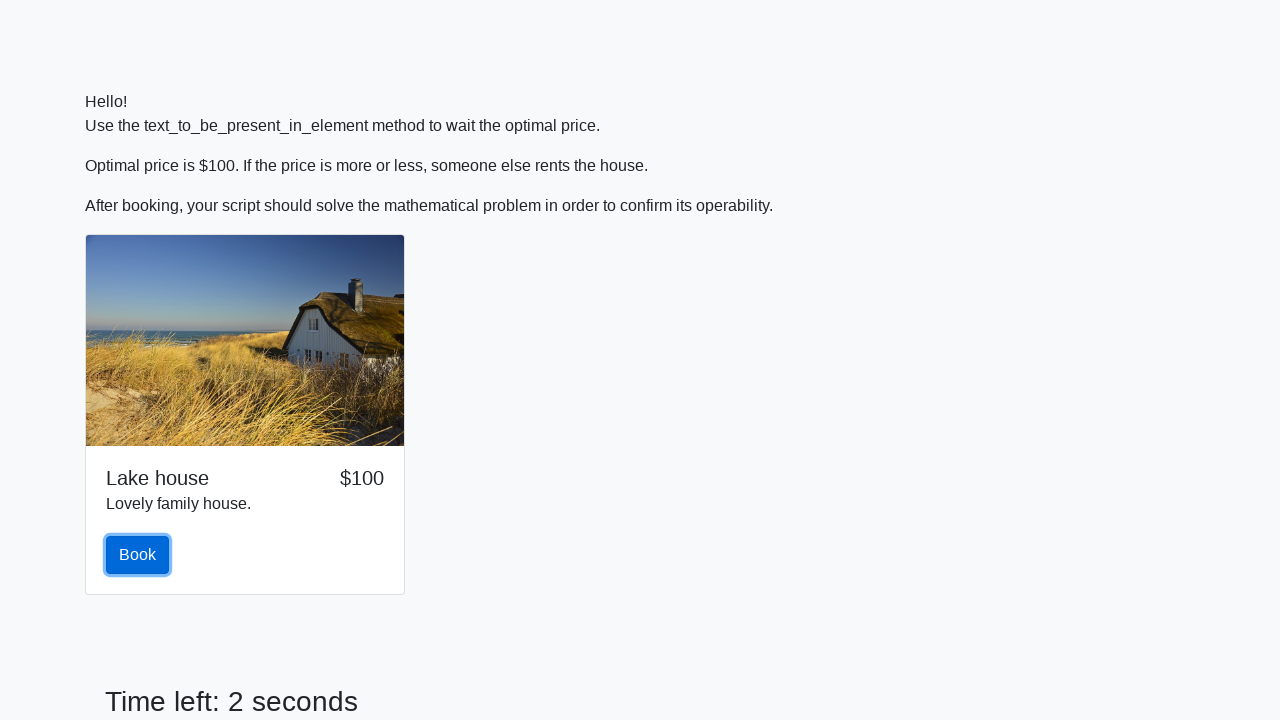

Calculated mathematical problem result: 2.288691029186393
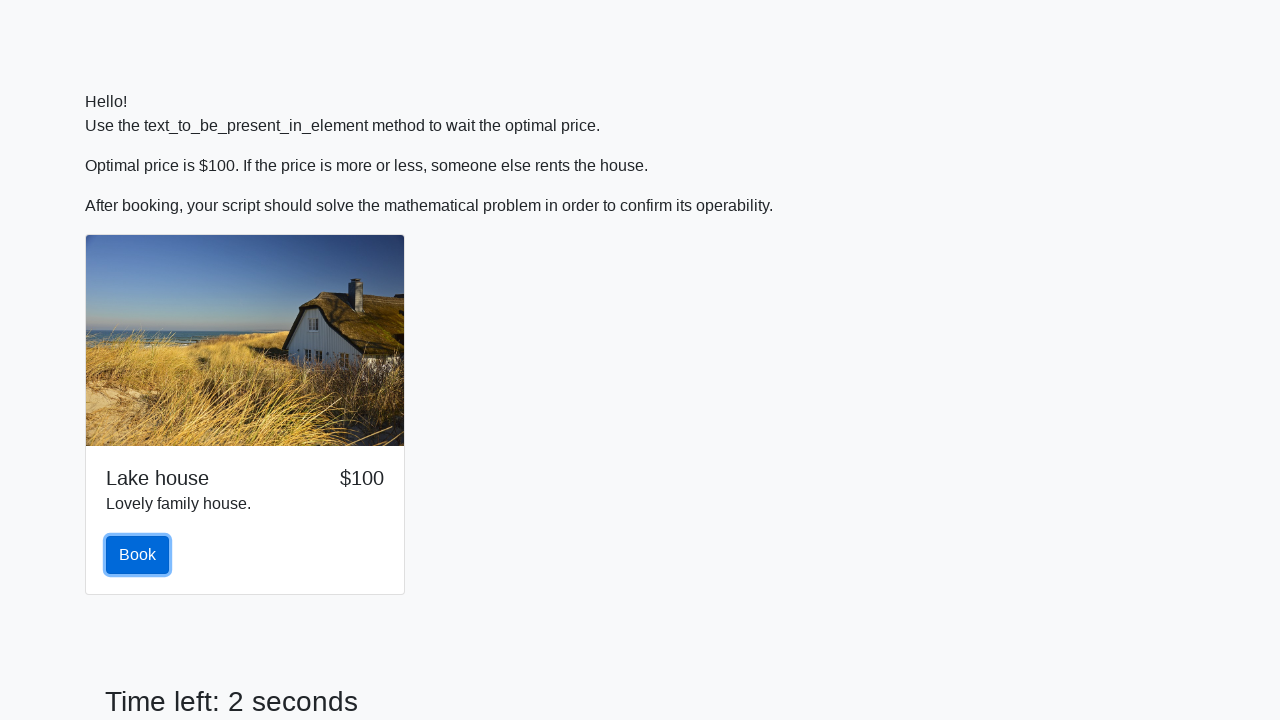

Filled answer field with calculated result on #answer
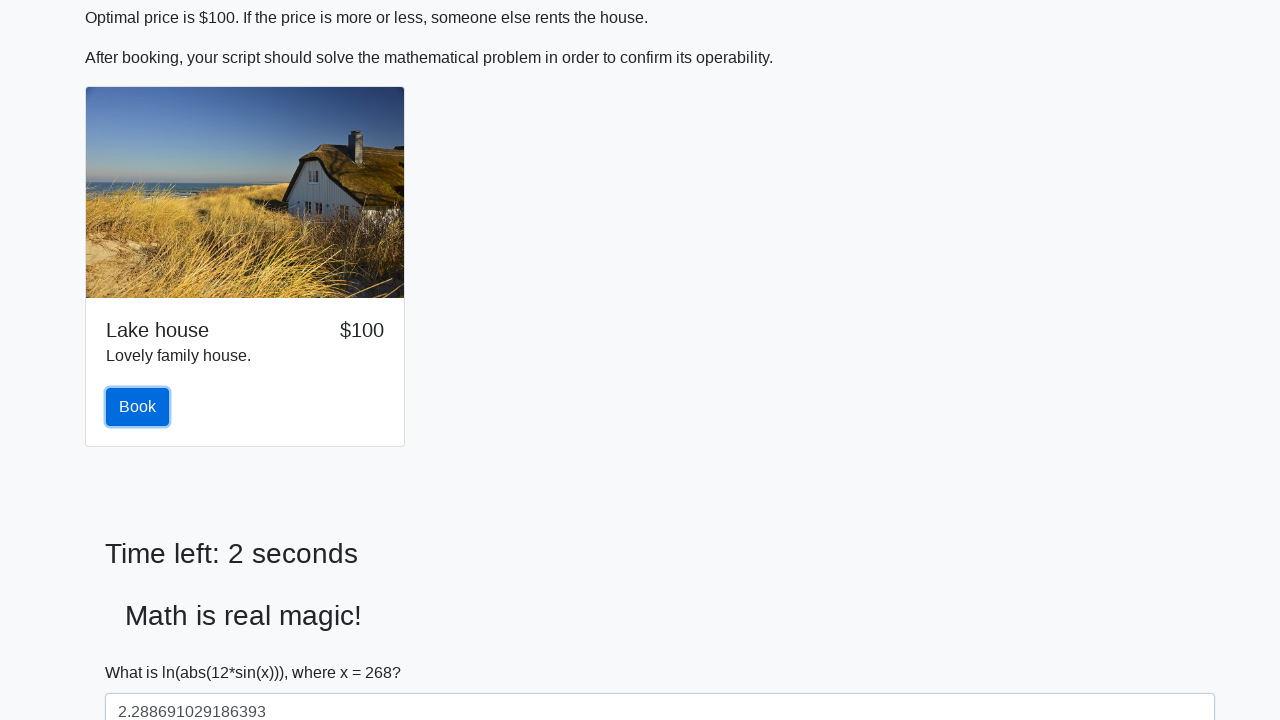

Clicked solve button to submit answer at (143, 651) on #solve
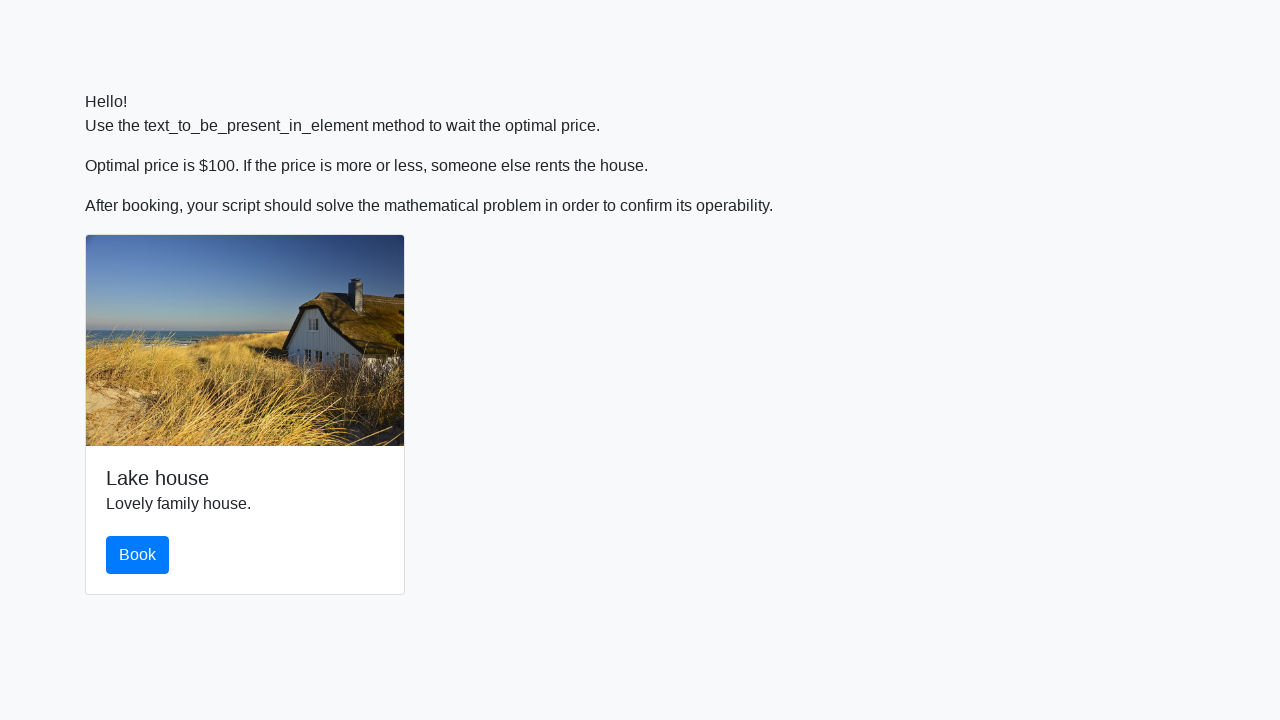

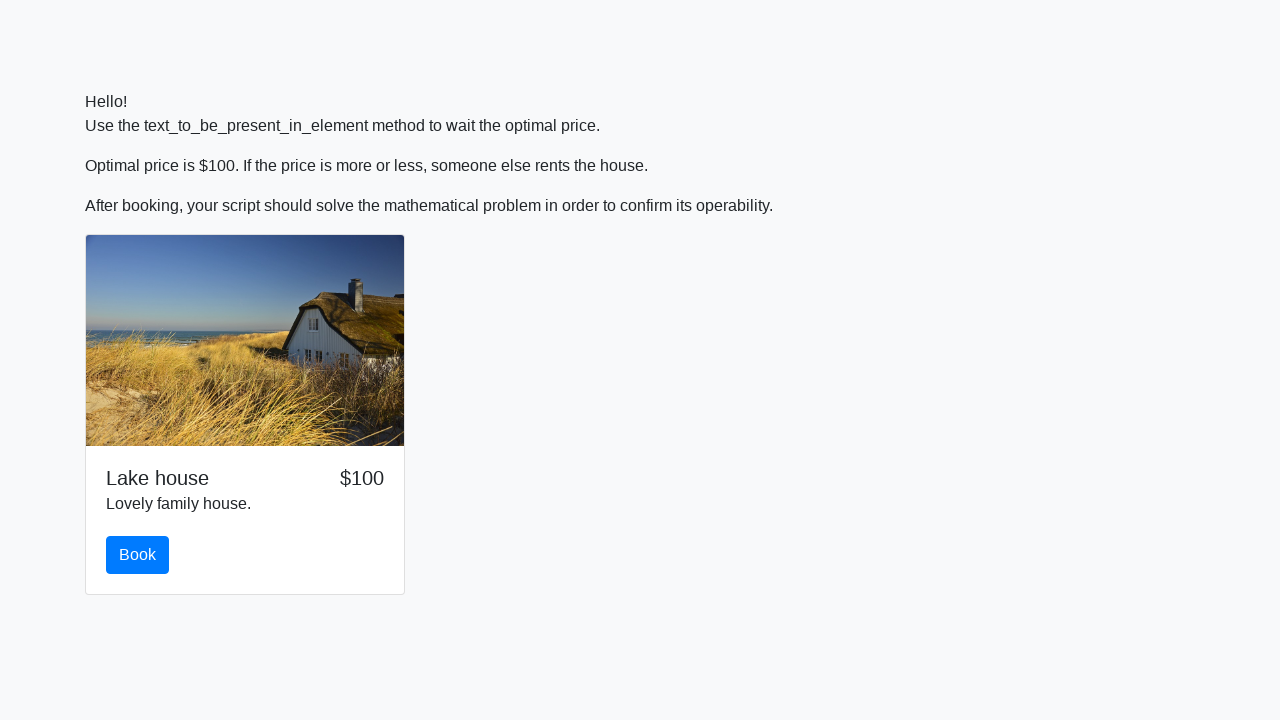